Tests adding a new record by filling out the registration form and submitting

Starting URL: https://demoqa.com/elements

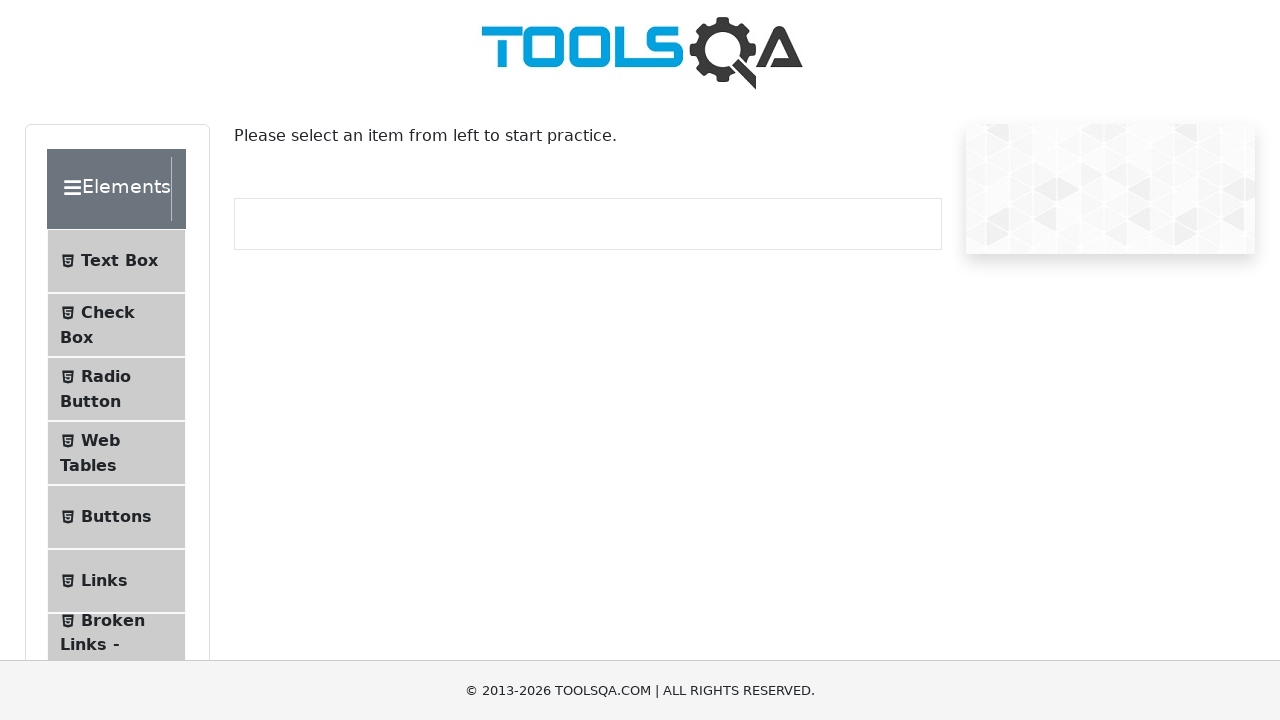

Clicked on Web Tables menu item at (116, 453) on #item-3
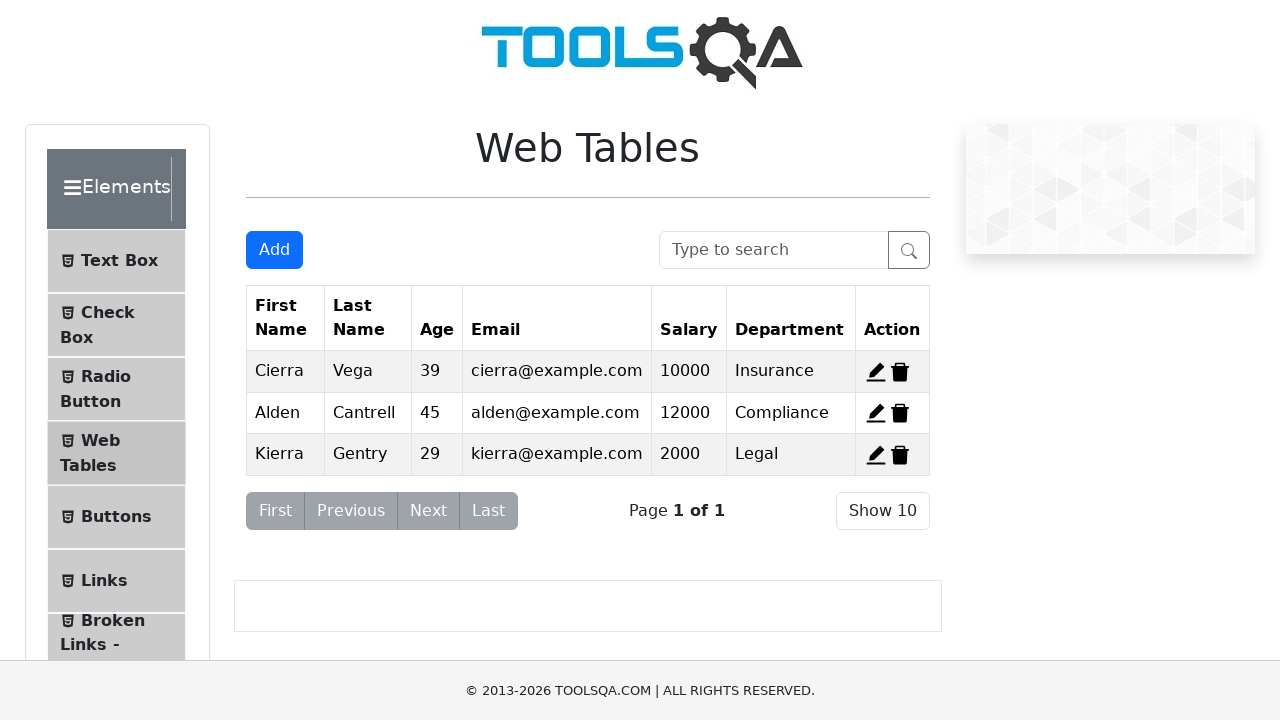

Clicked Add button to open registration form at (274, 250) on #addNewRecordButton
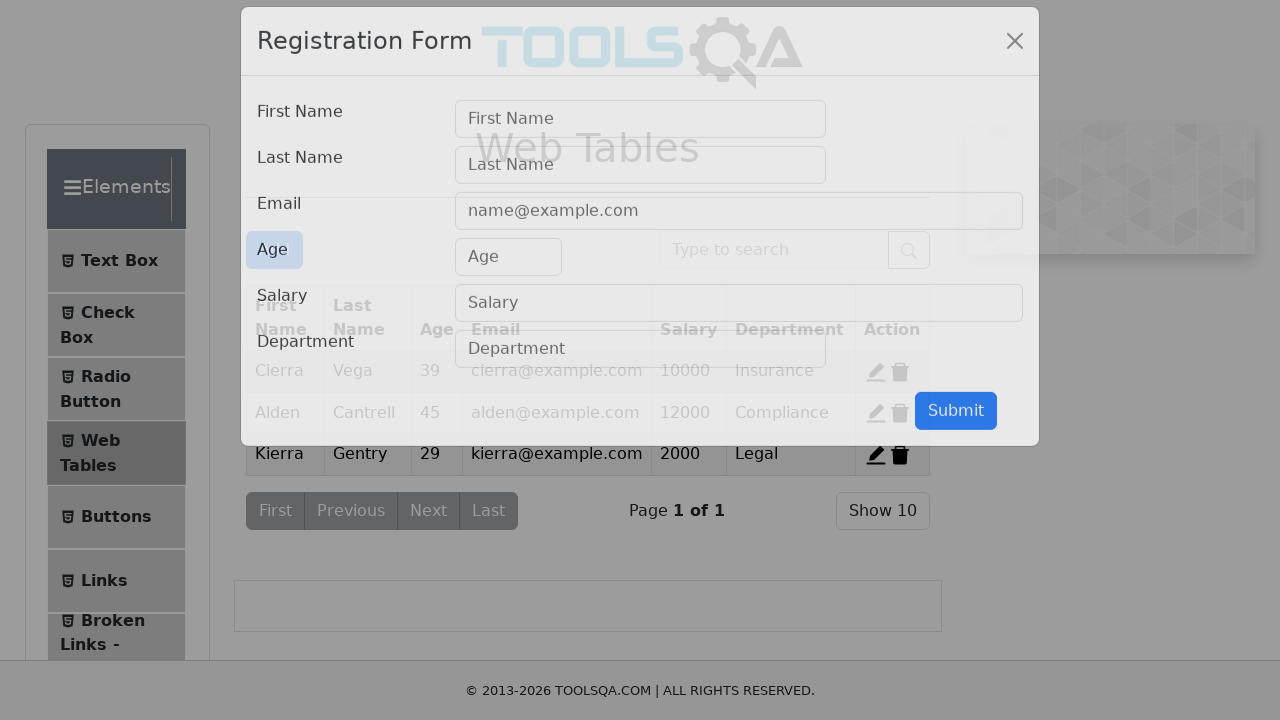

Filled first name field with 'Test' on #firstName
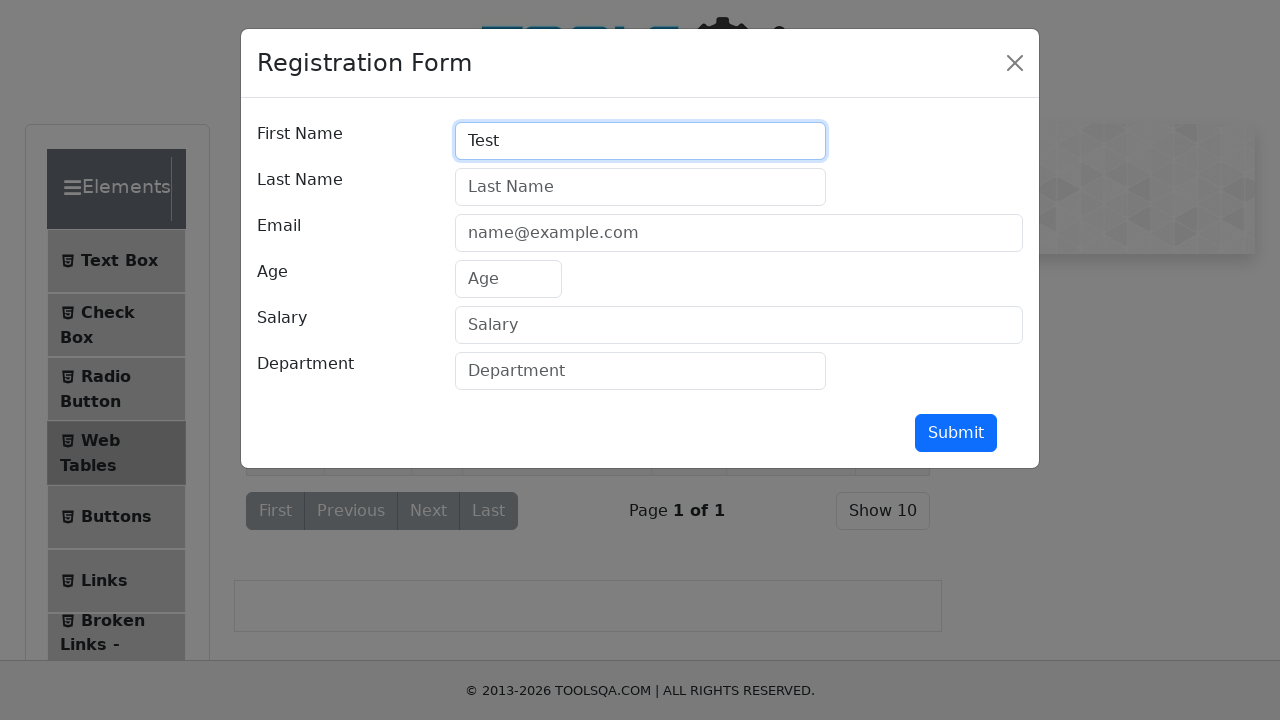

Filled last name field with 'Last' on #lastName
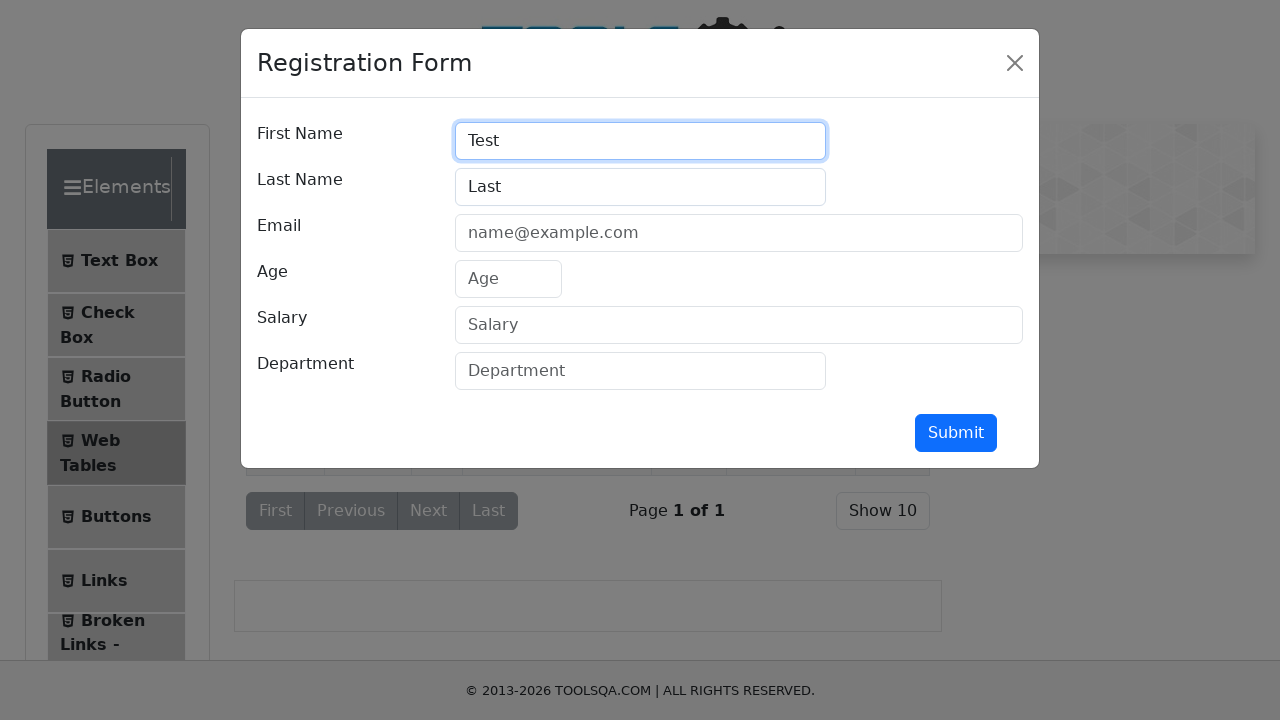

Filled email field with 'test@email.com' on #userEmail
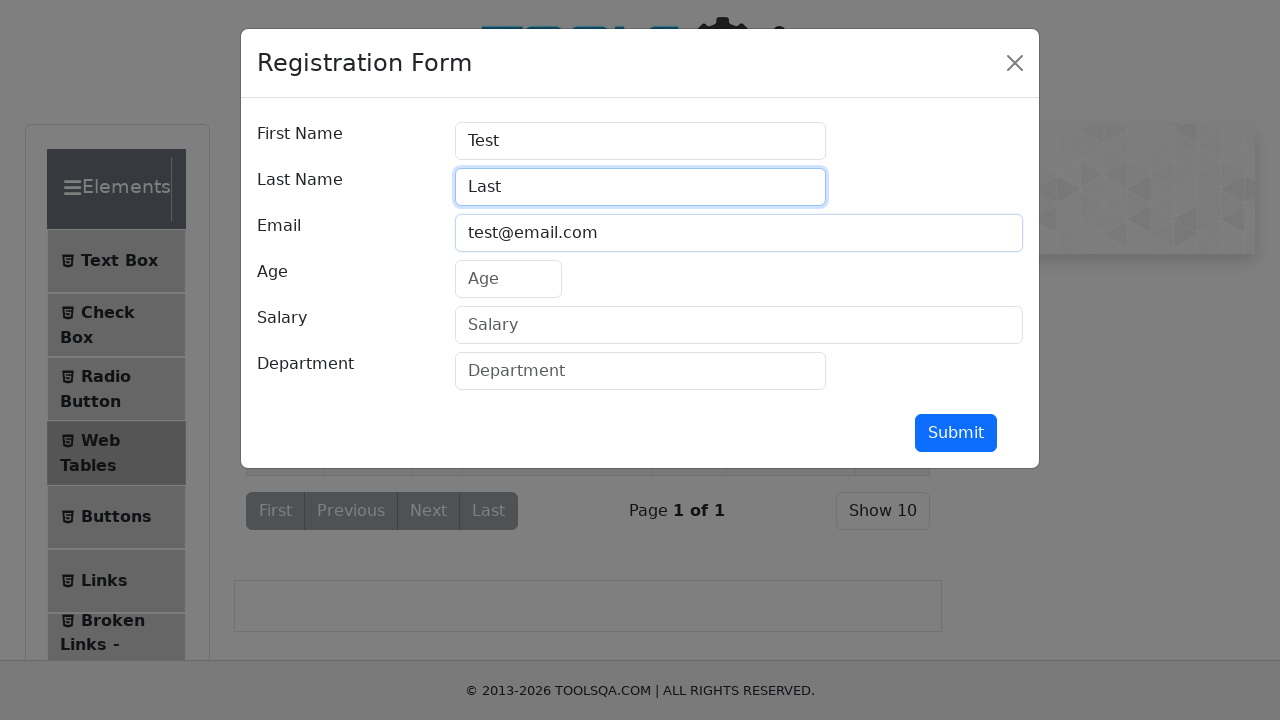

Filled age field with '55' on #age
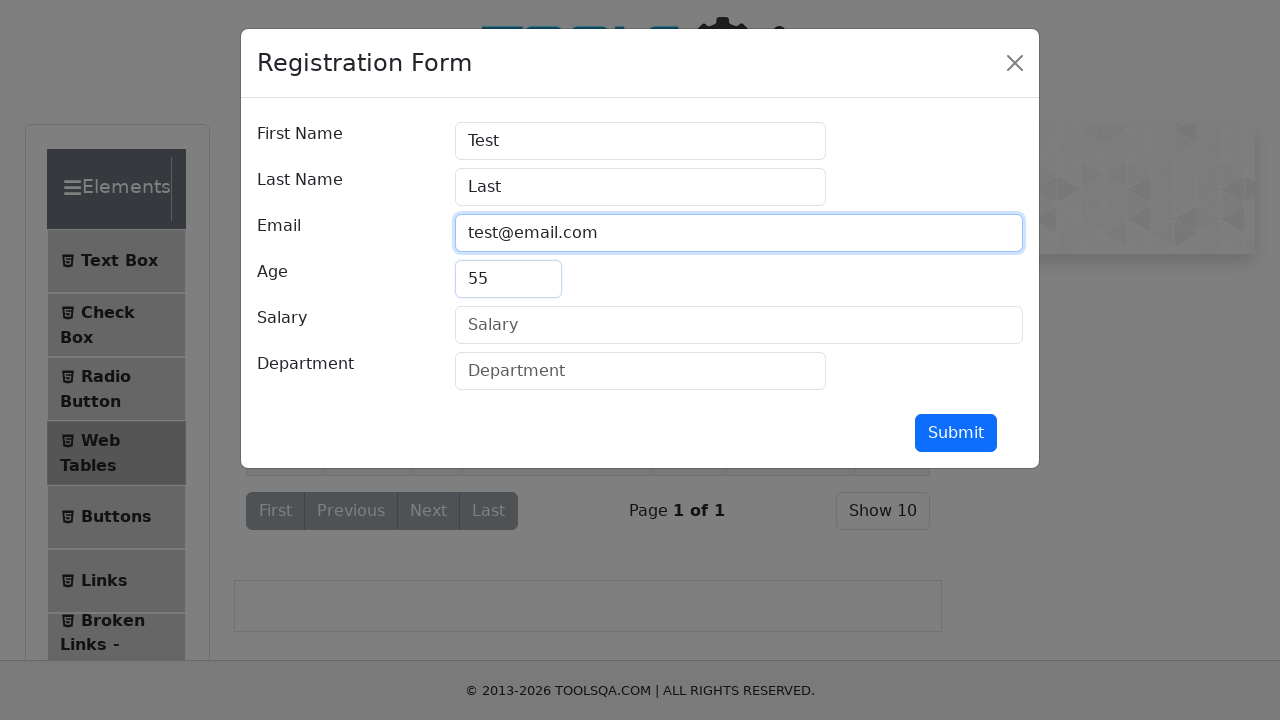

Filled salary field with '1000' on #salary
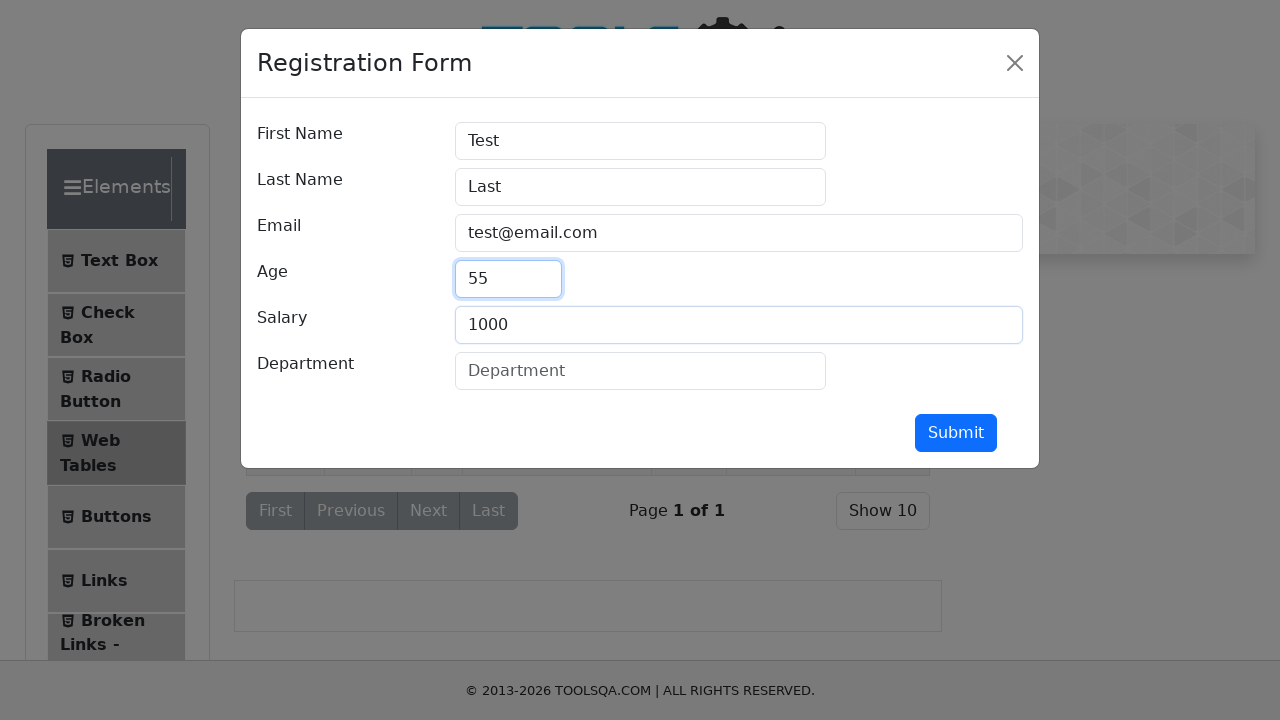

Filled department field with 'Building' on #department
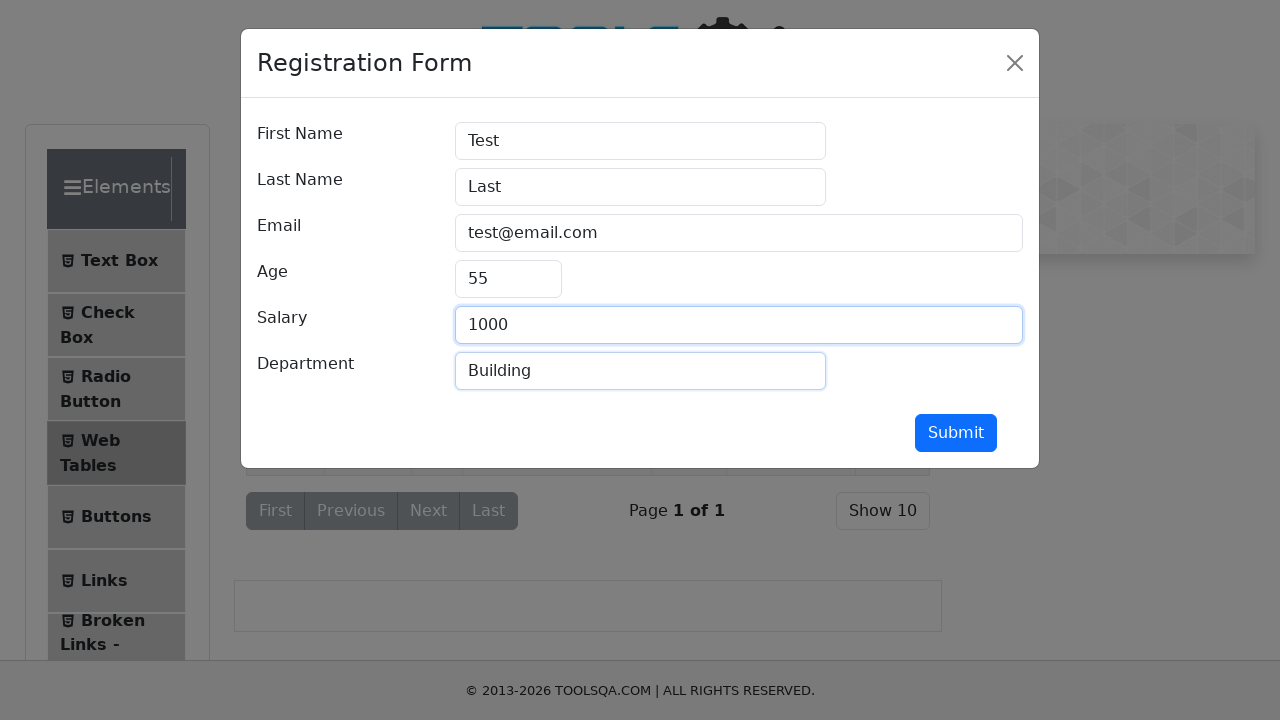

Clicked submit button to add the record at (956, 433) on #submit
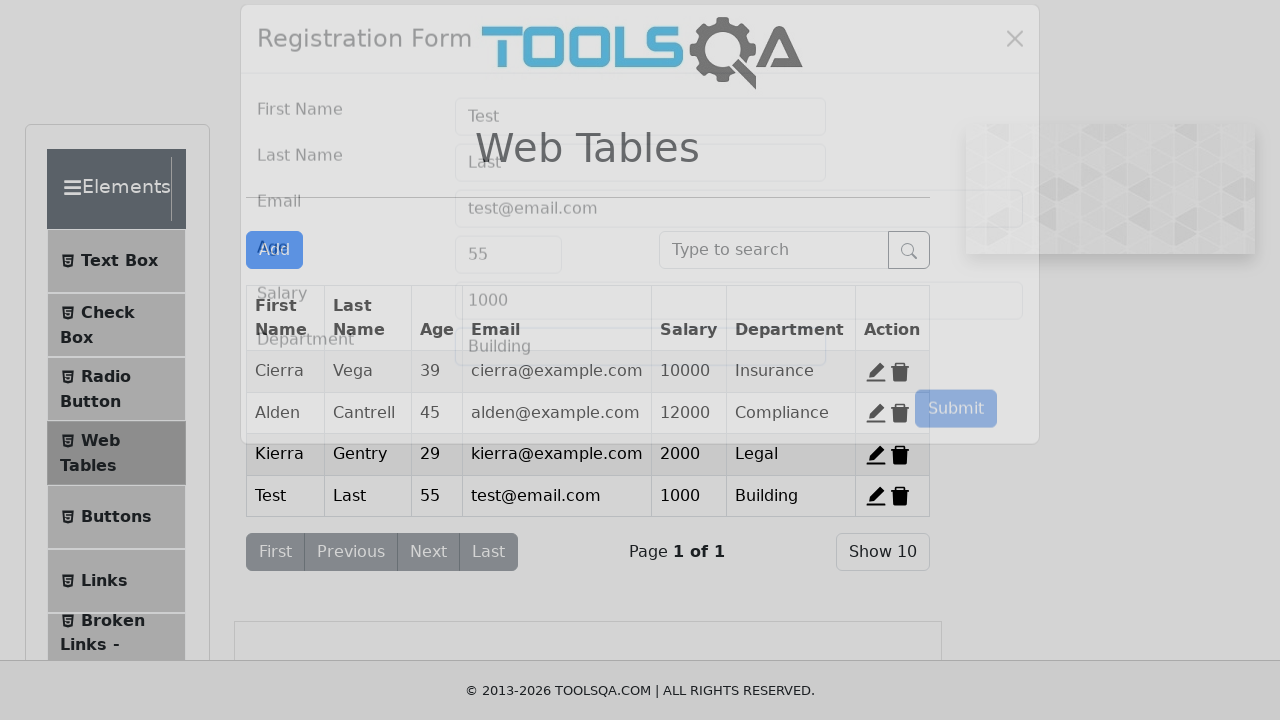

Verified that the new record with last name 'Last' was added to the table
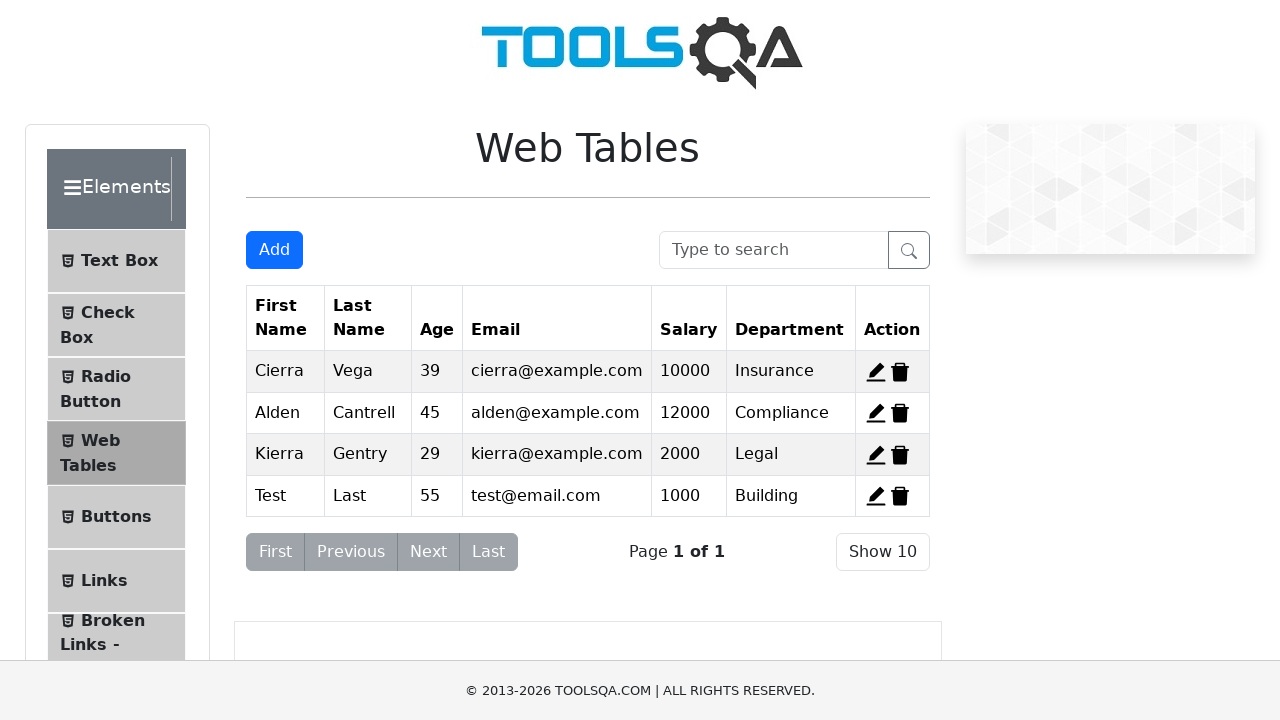

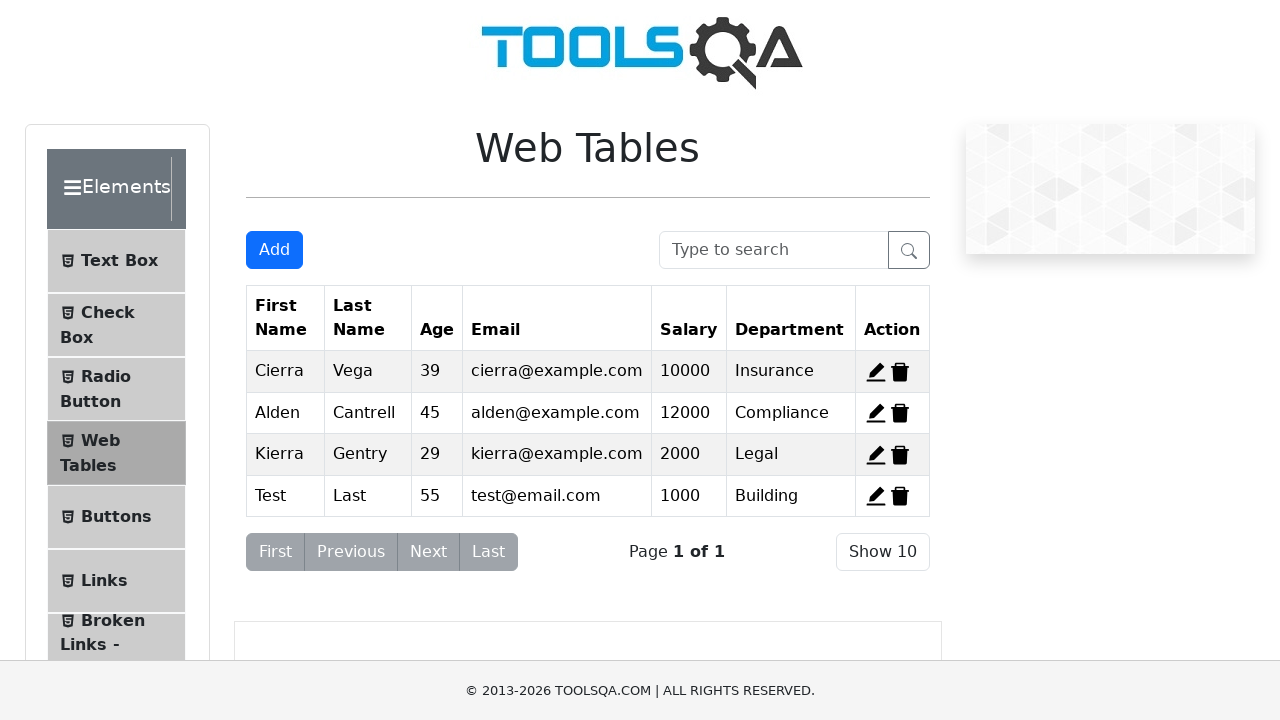